Tests JavaScript prompt alert functionality by navigating to Basic Elements section, triggering a prompt alert, entering a name, and verifying the displayed message

Starting URL: http://automationbykrishna.com/

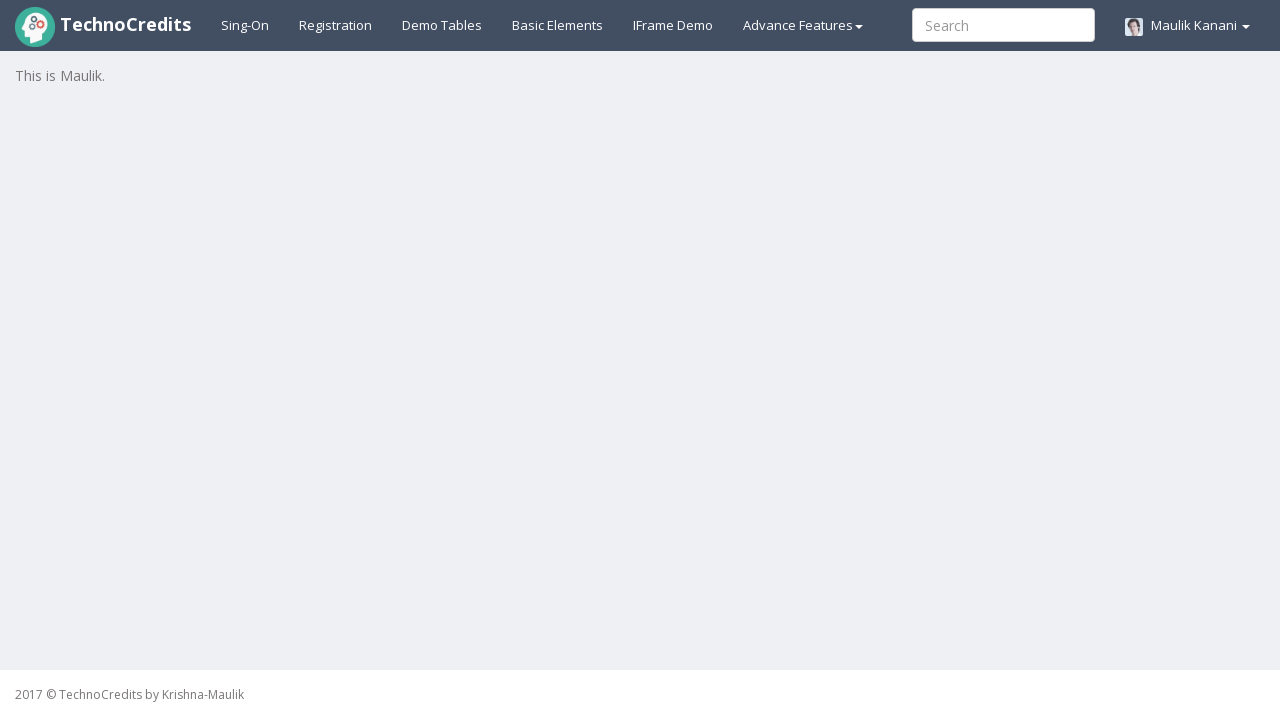

Clicked on Basic Elements link at (558, 25) on a:has-text('Basic')
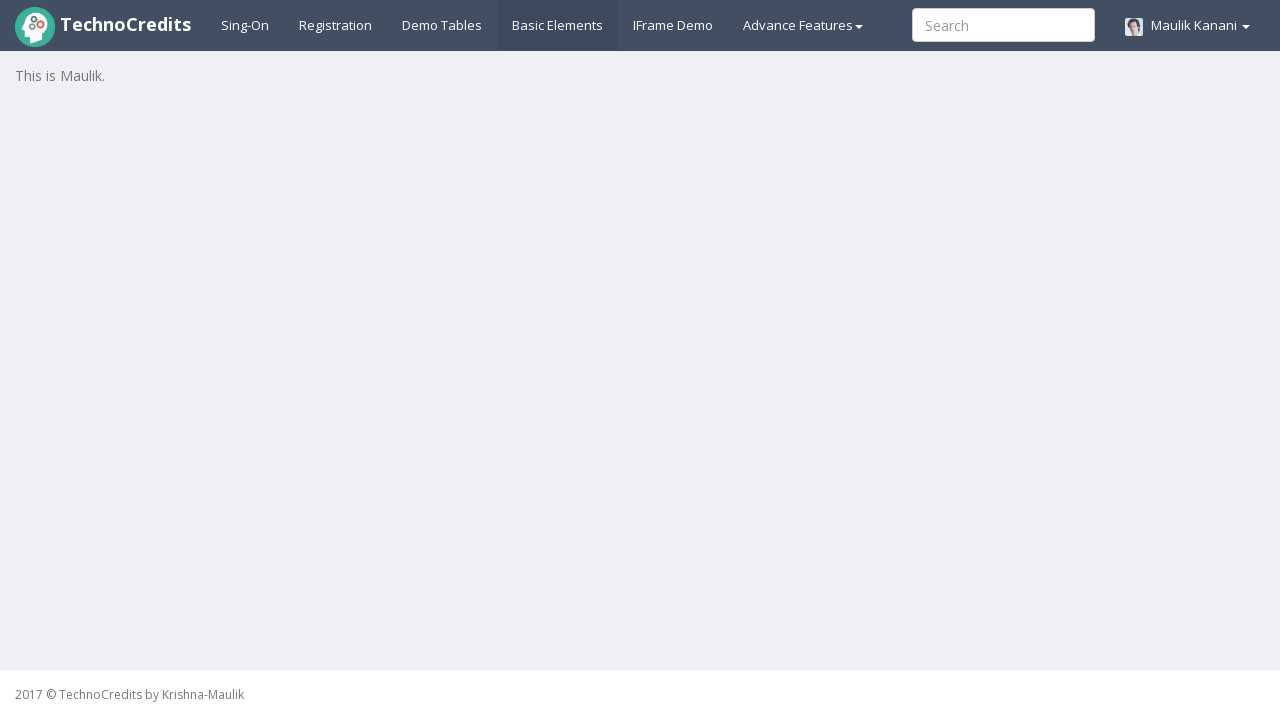

Waited for page to load (2000ms)
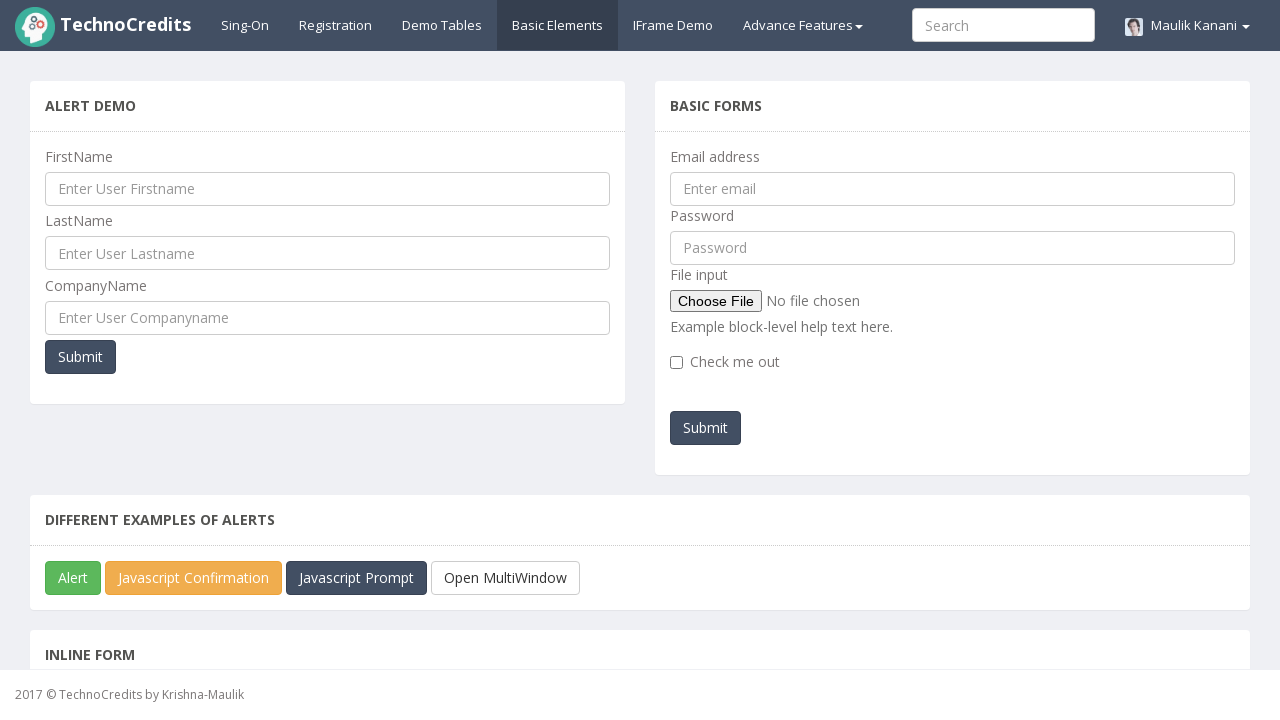

Scrolled down by 250px to view JavaScript prompt button
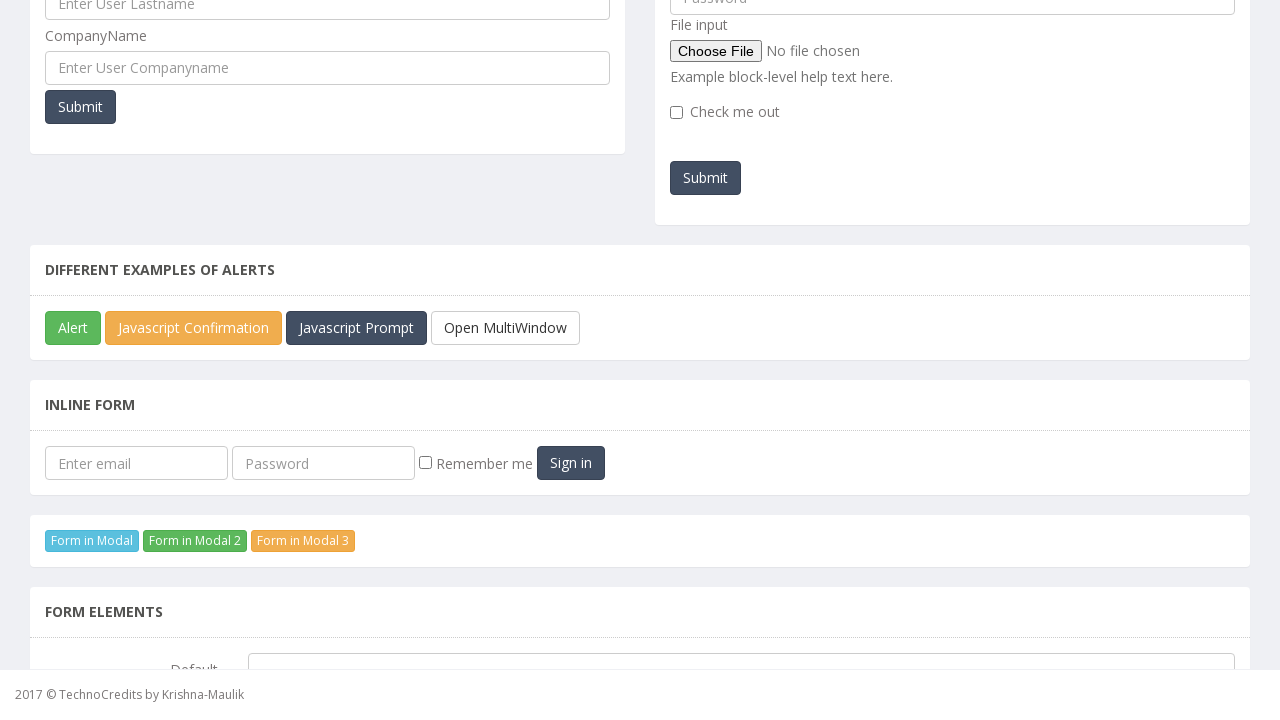

Set up dialog handler to accept prompt with 'Shivangi'
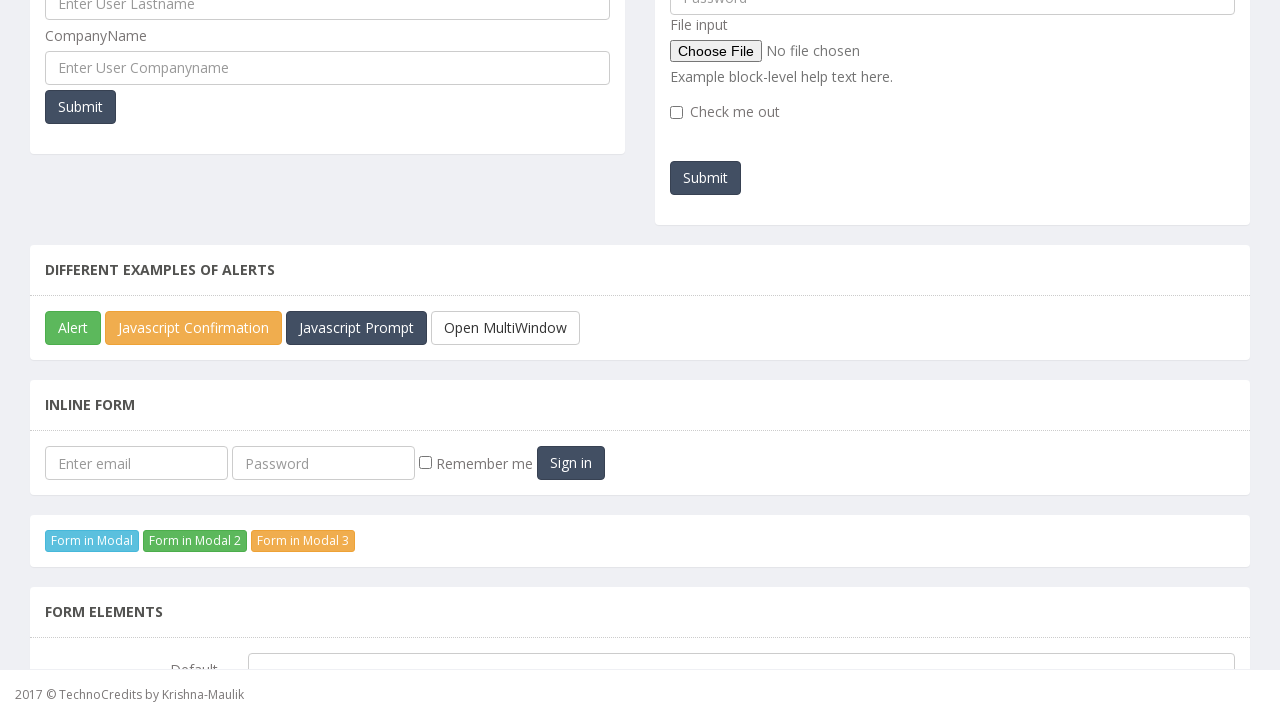

Clicked on JavaScript Prompt button at (356, 328) on #javascriptPromp
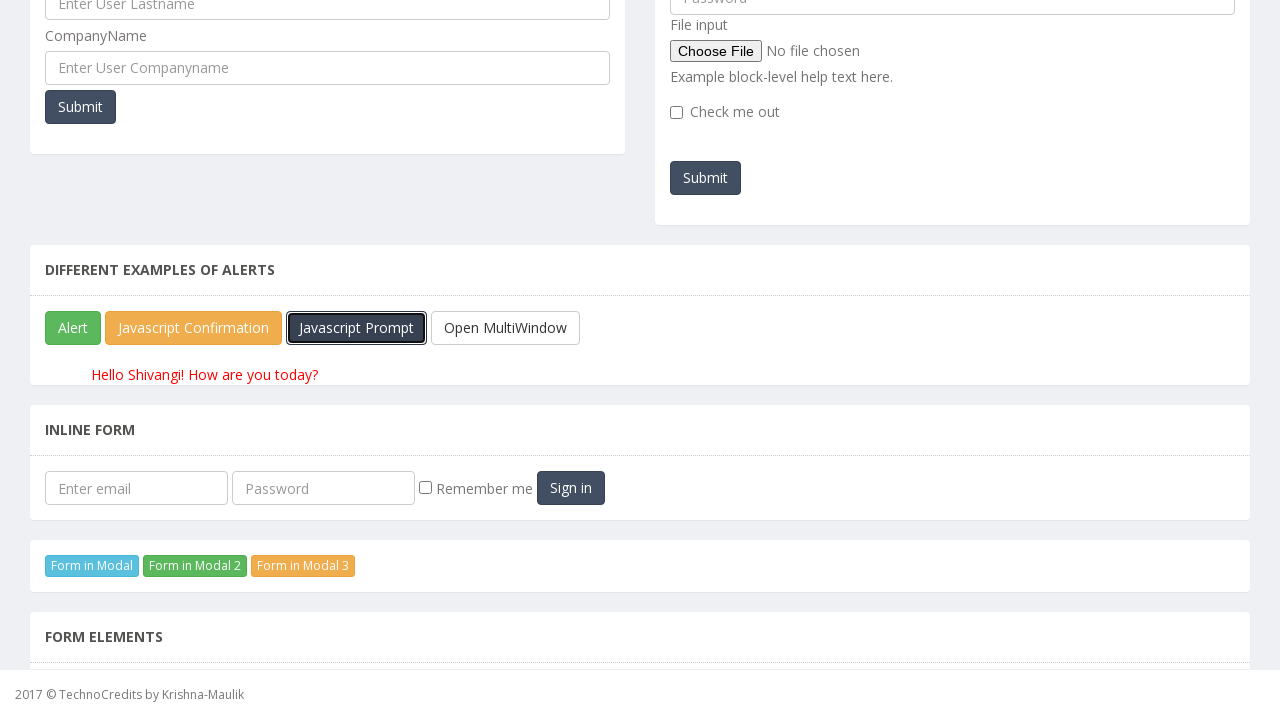

Waited for result message element to appear
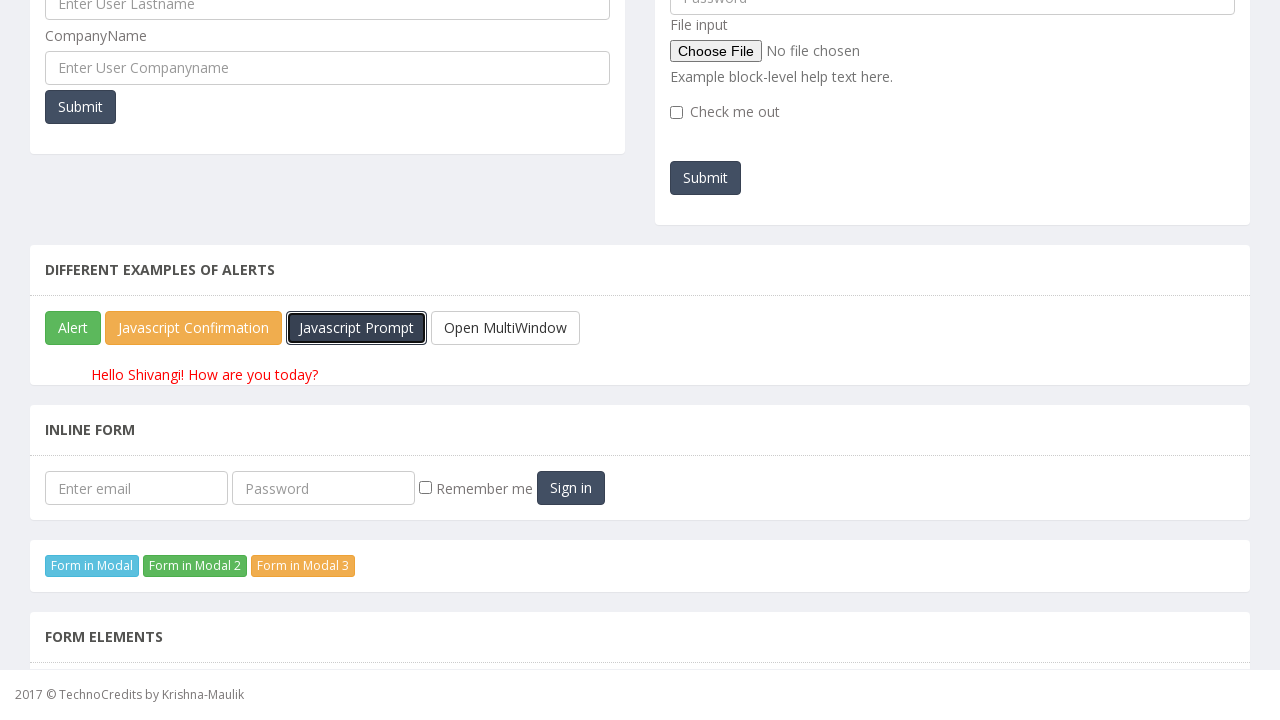

Retrieved result text: Hello Shivangi! How are you today?
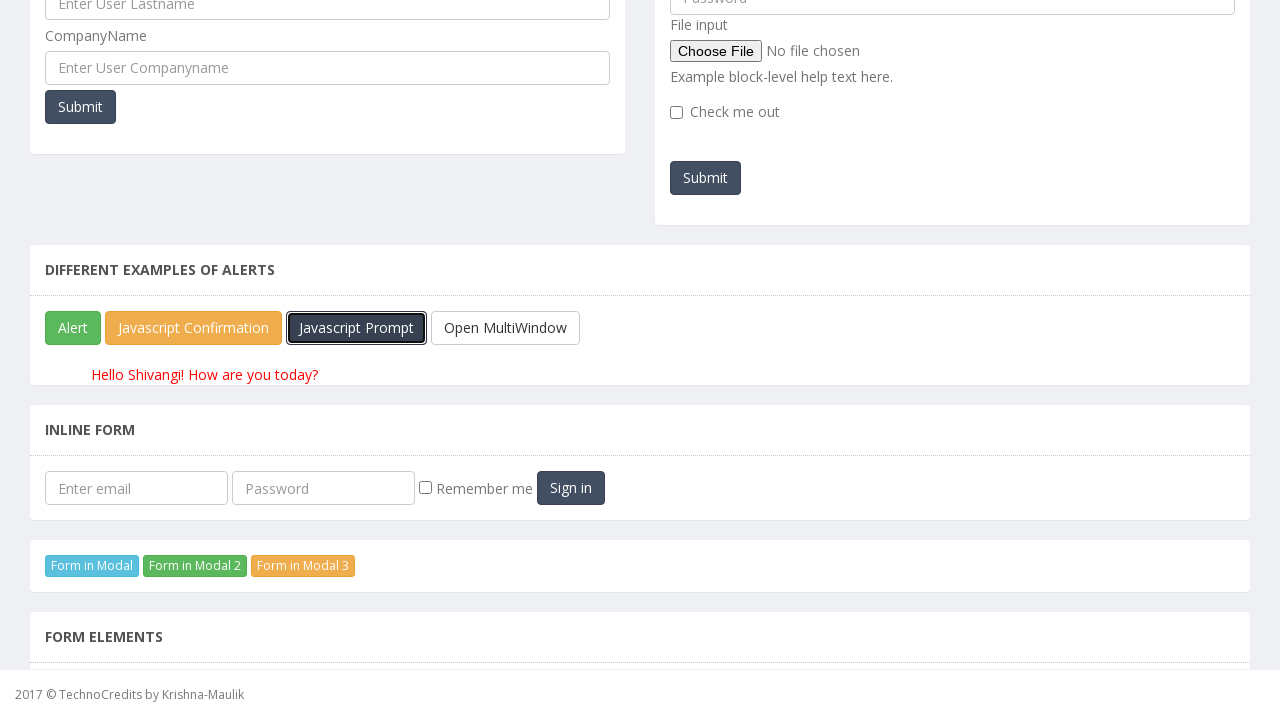

Removed dialog event listener
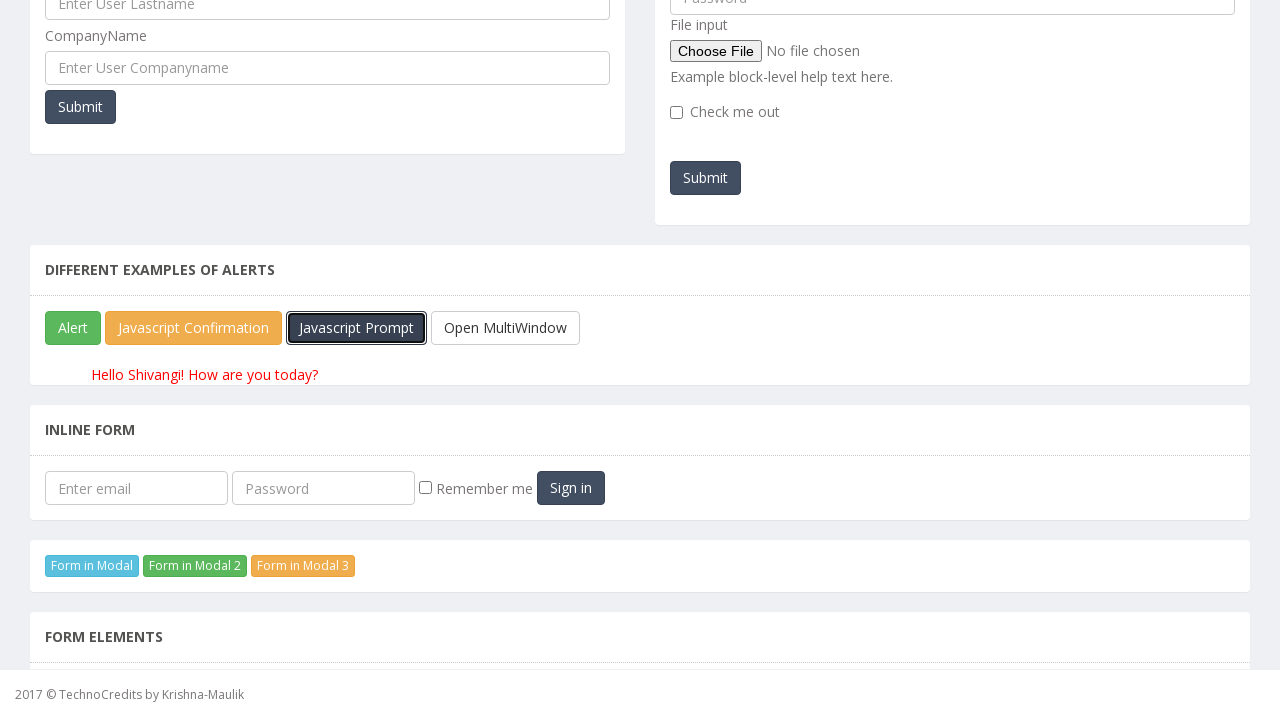

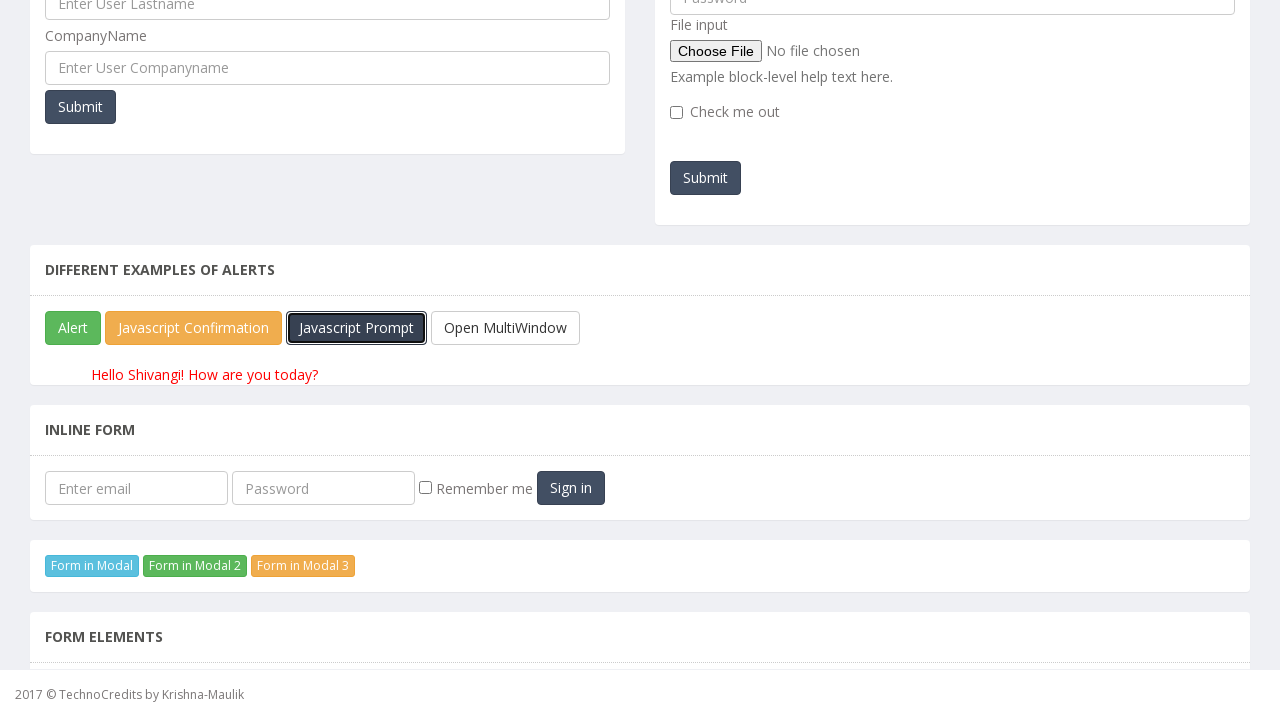